Tests adding todo items by filling the input field and pressing Enter, then verifying the items appear in the list

Starting URL: https://demo.playwright.dev/todomvc

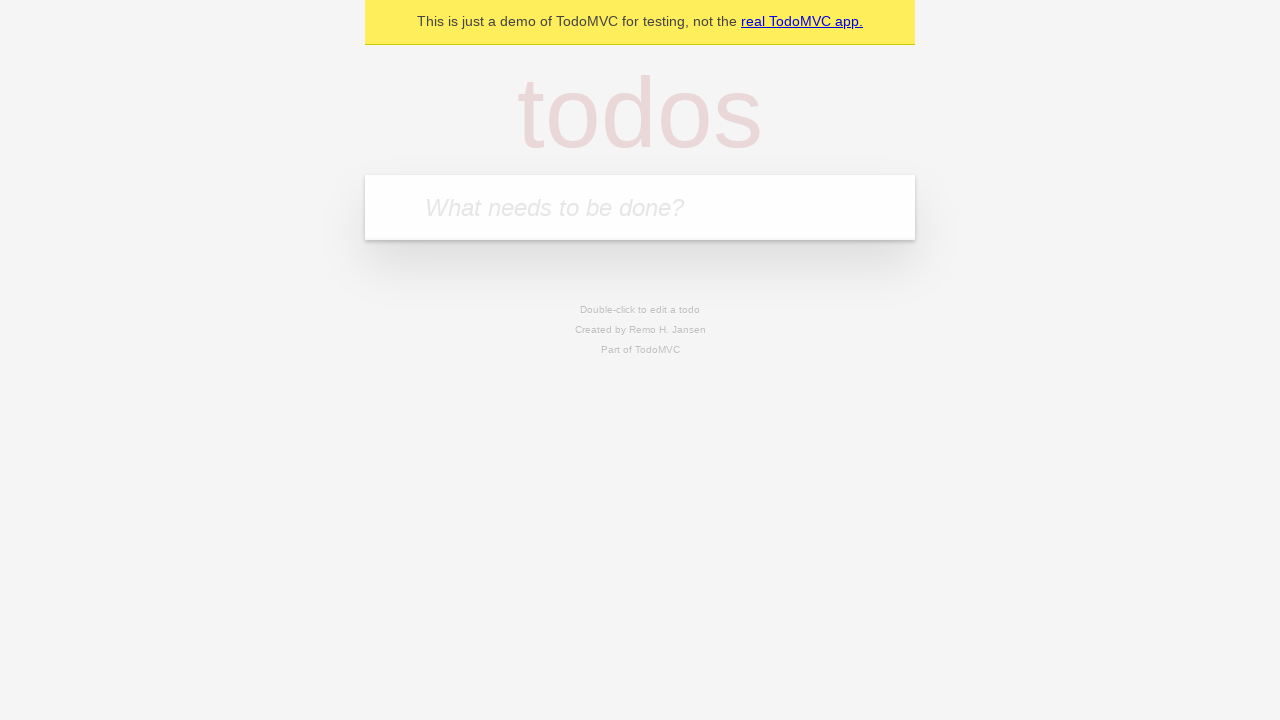

Located the todo input field with placeholder 'What needs to be done?'
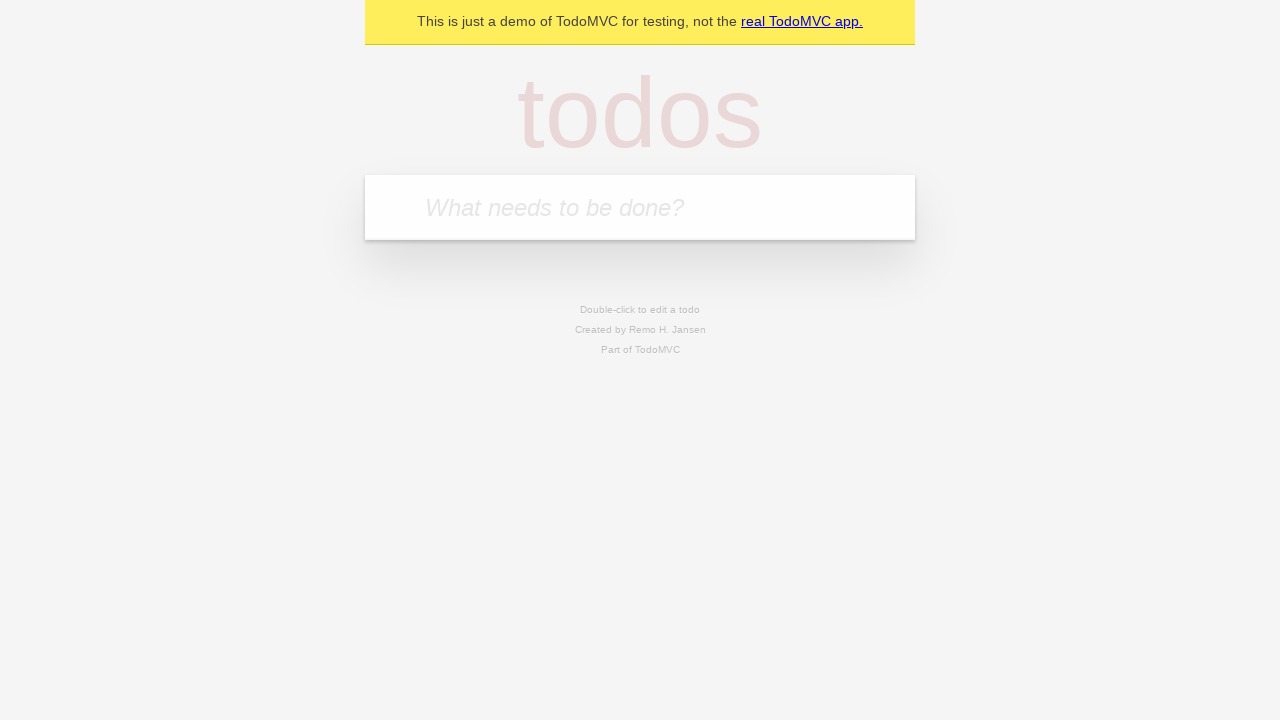

Filled todo input with 'buy some cheese' on internal:attr=[placeholder="What needs to be done?"i]
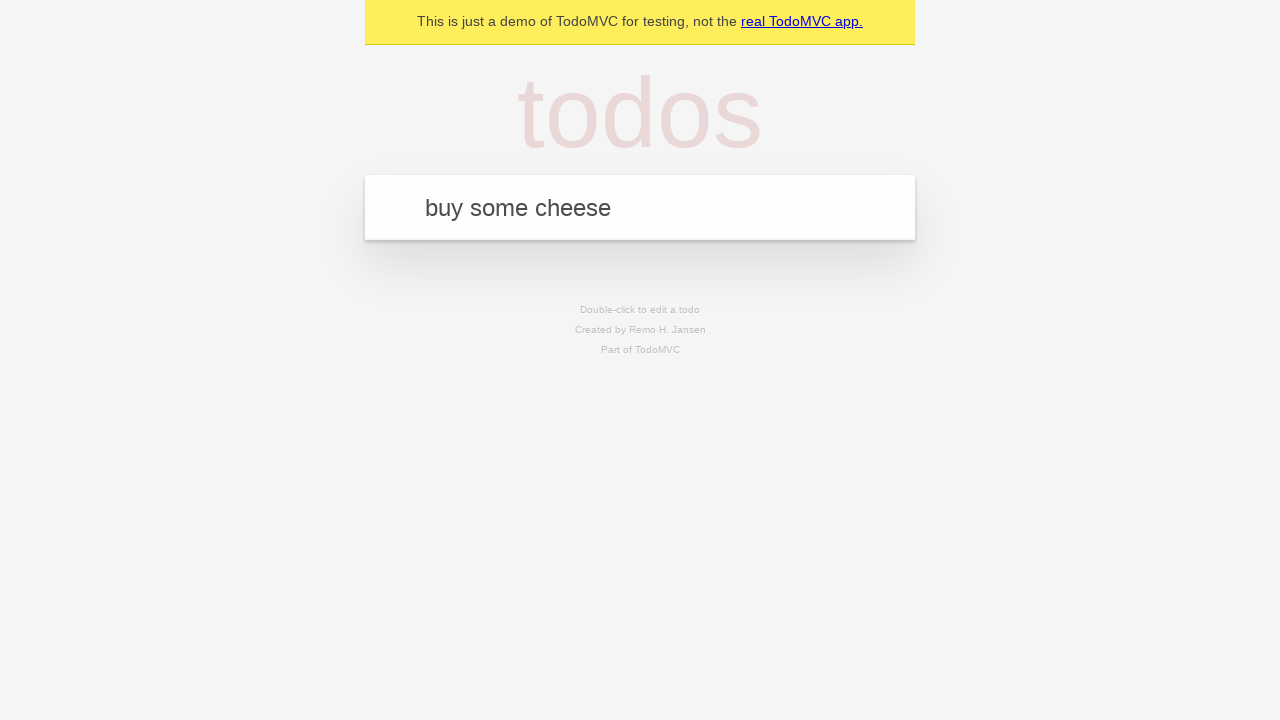

Pressed Enter to submit first todo item on internal:attr=[placeholder="What needs to be done?"i]
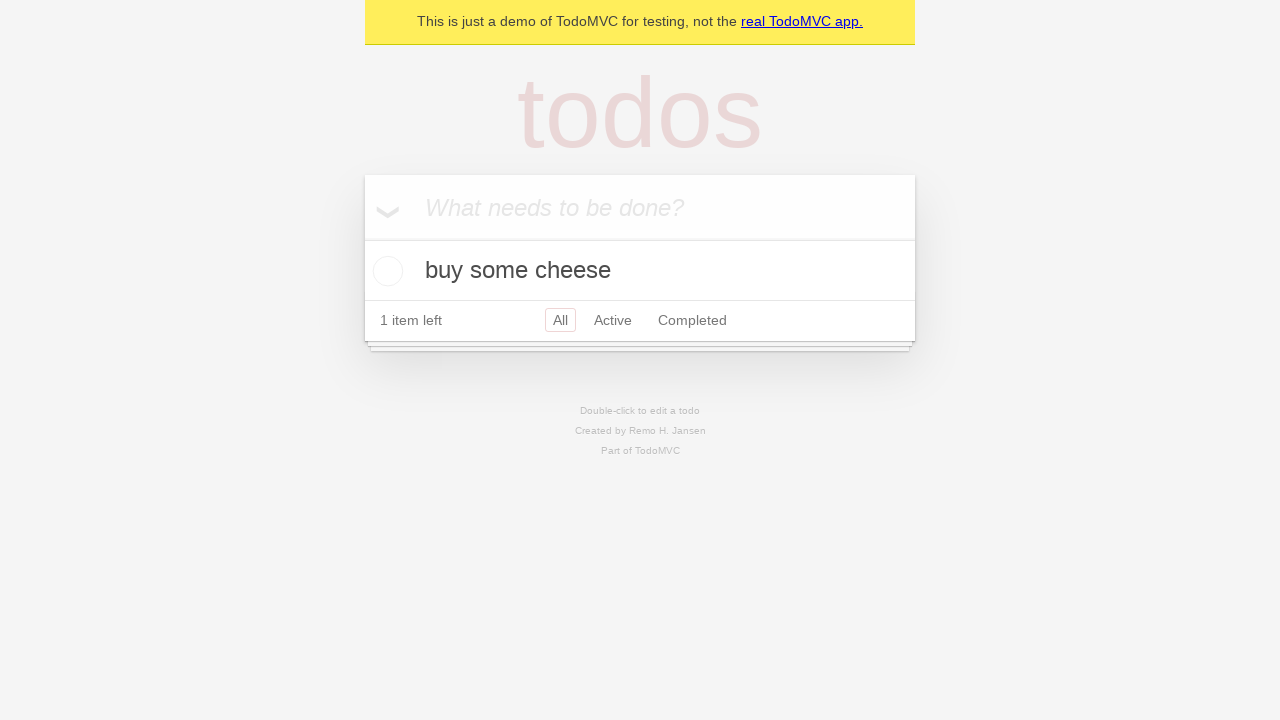

First todo item appeared in the list
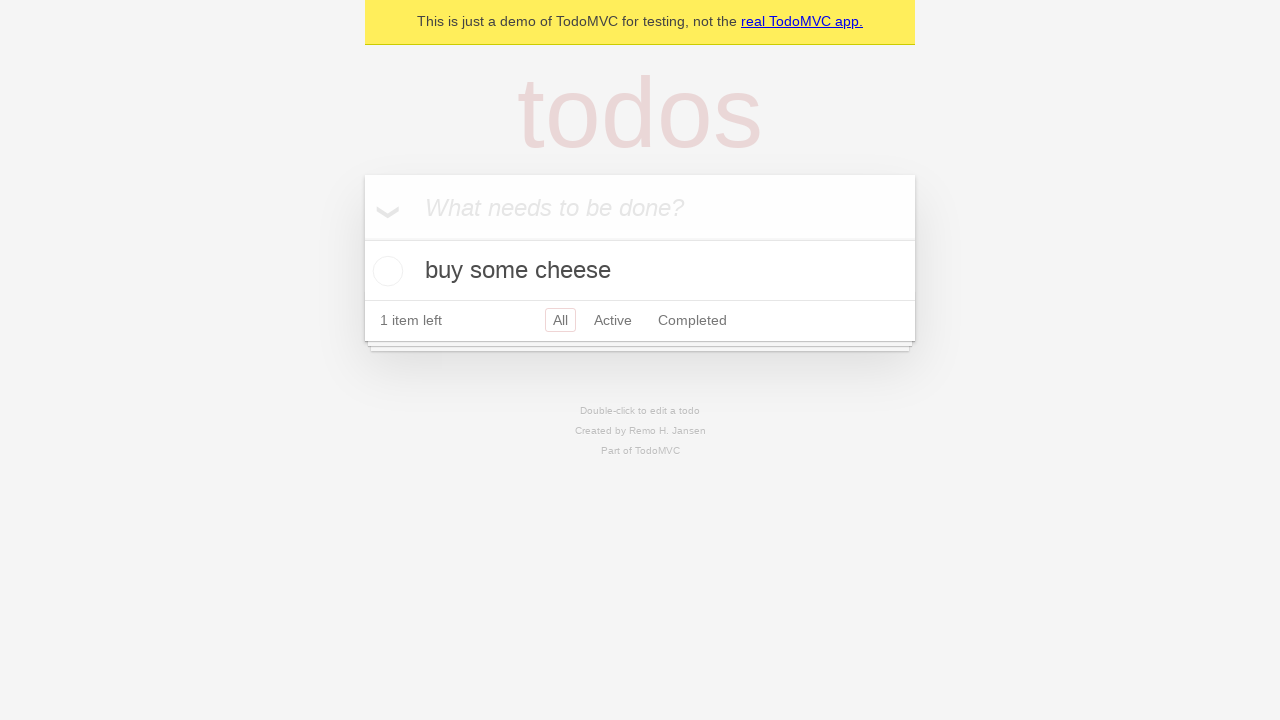

Filled todo input with 'feed the cat' on internal:attr=[placeholder="What needs to be done?"i]
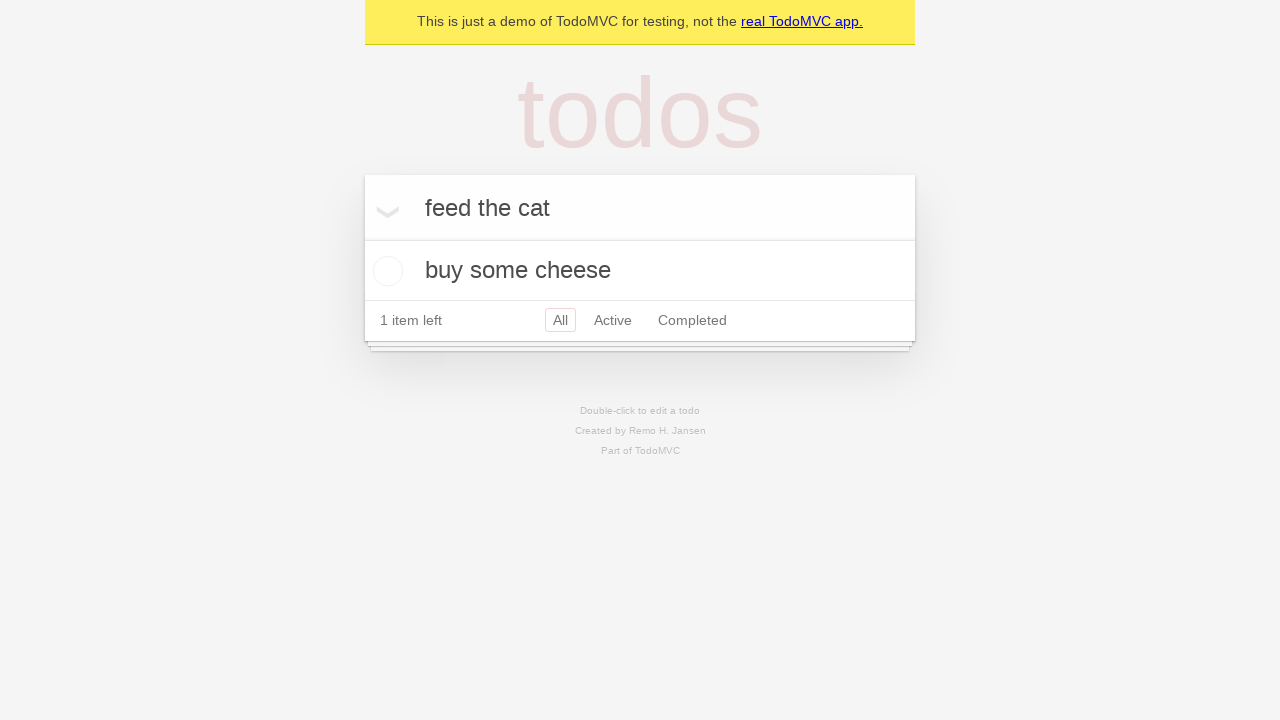

Pressed Enter to submit second todo item on internal:attr=[placeholder="What needs to be done?"i]
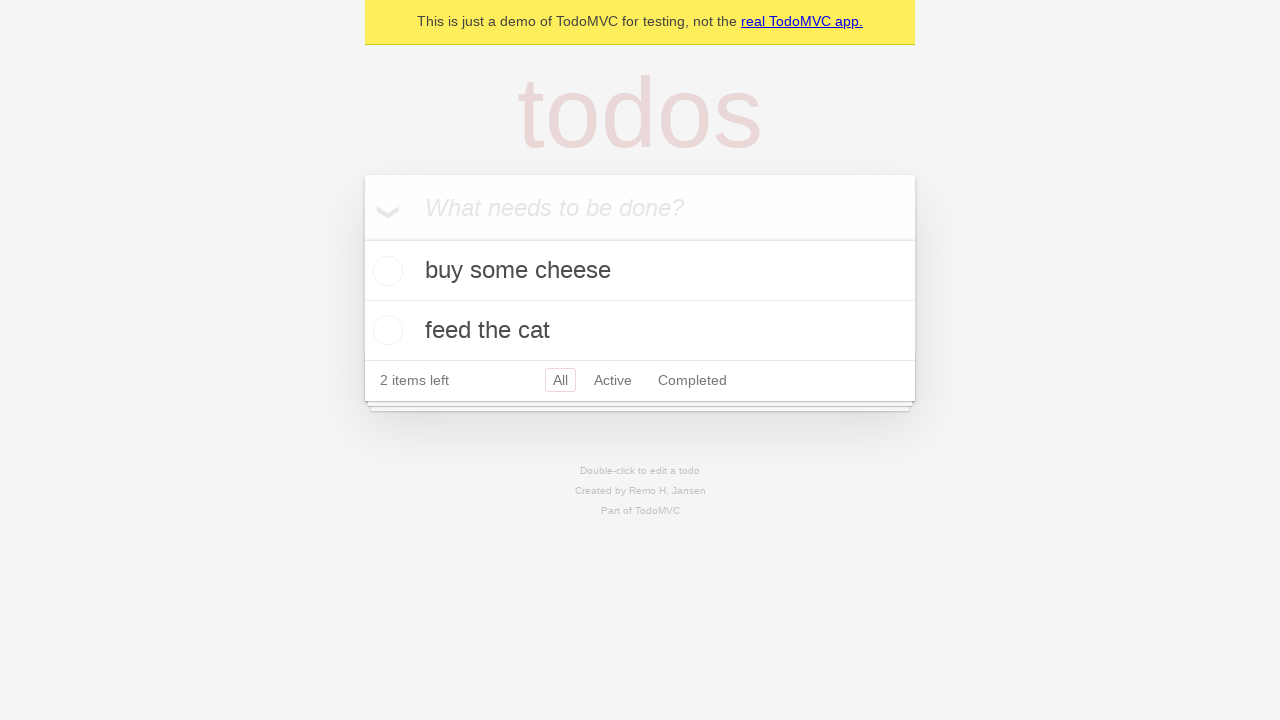

Both todo items are now visible in the list
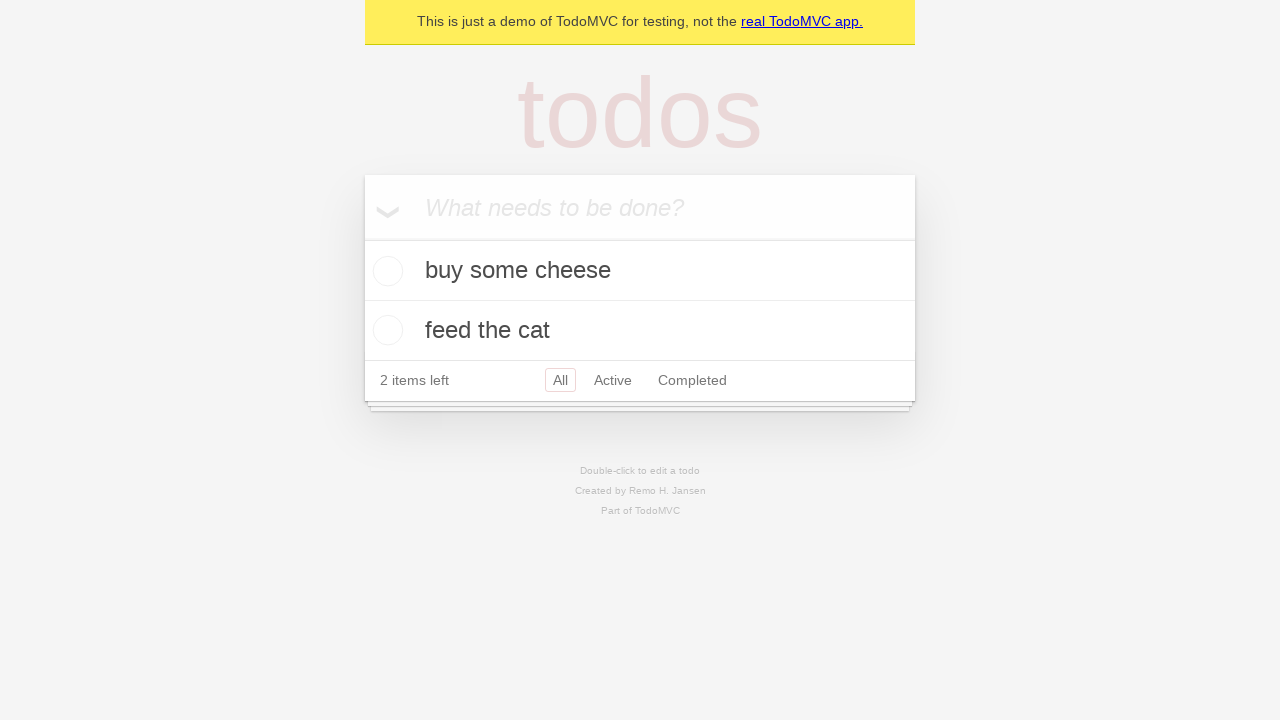

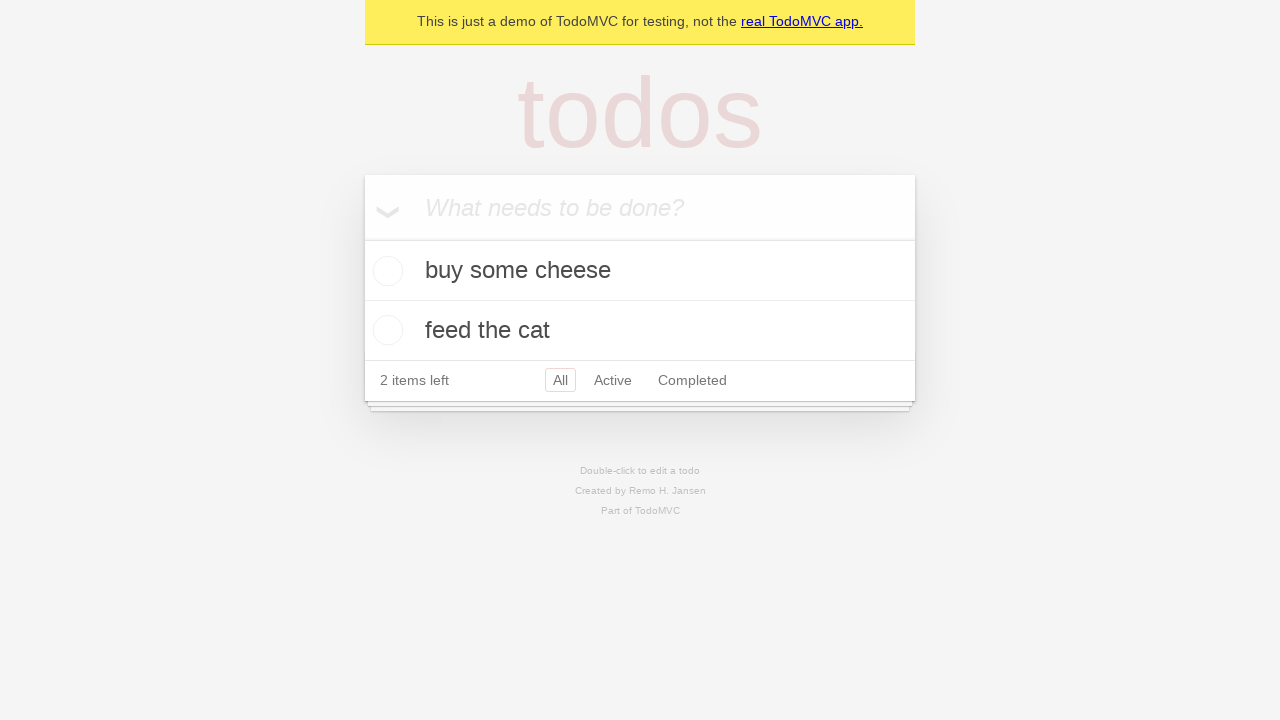